Tests keyboard interactions with a text input field, including typing, clearing, selecting all text, and using arrow keys

Starting URL: https://the-internet.herokuapp.com/login

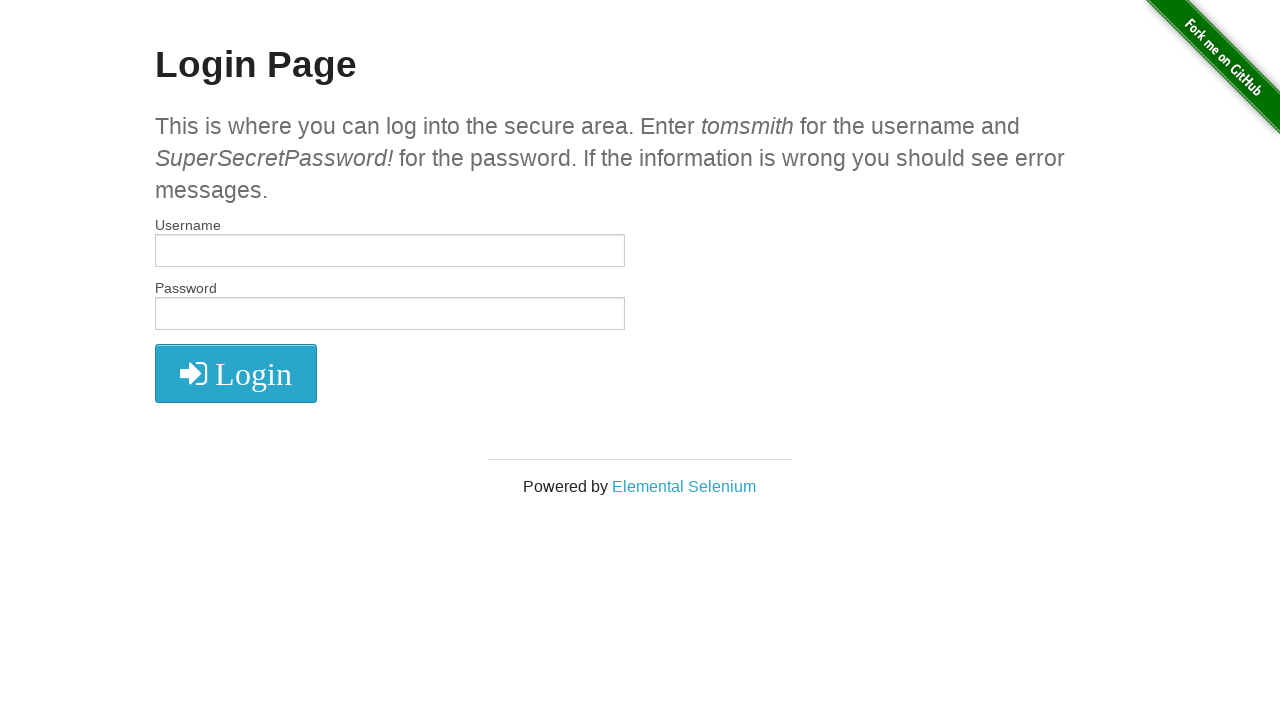

Located username field and filled with 'anton' on #username
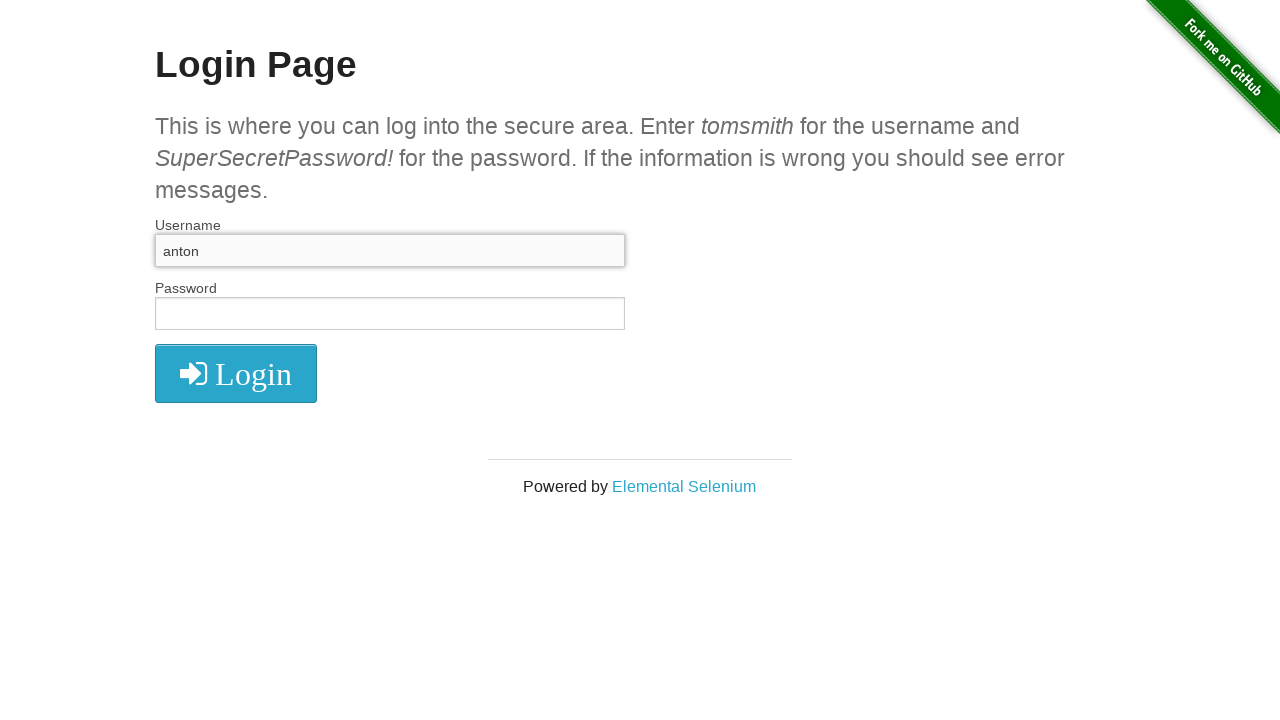

Cleared the username field on #username
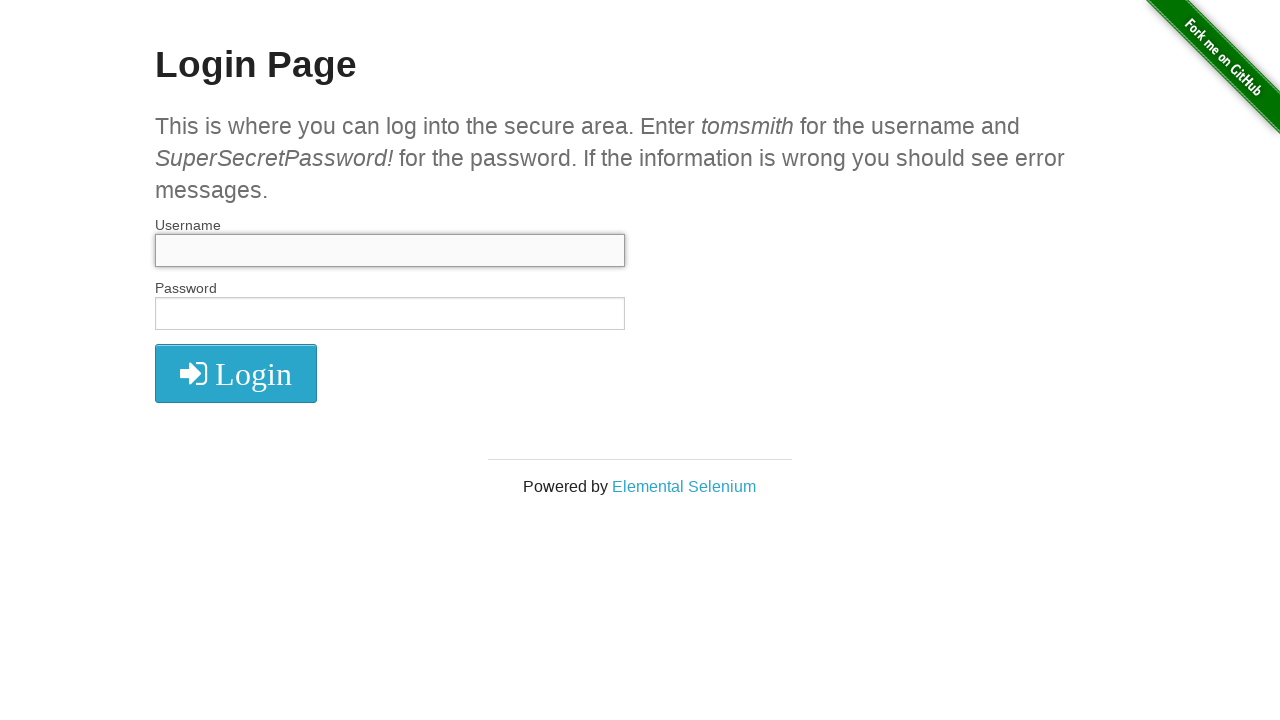

Filled username field with 'tmsmith' on #username
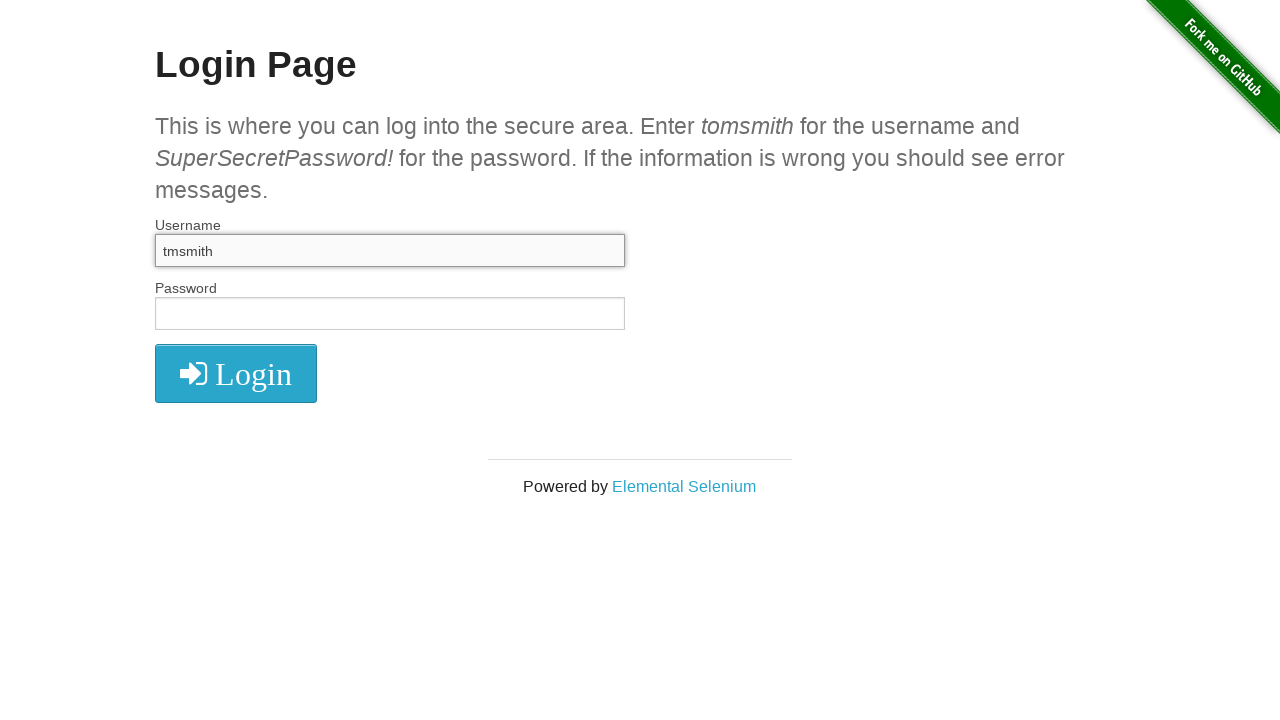

Selected all text in username field using Ctrl+A on #username
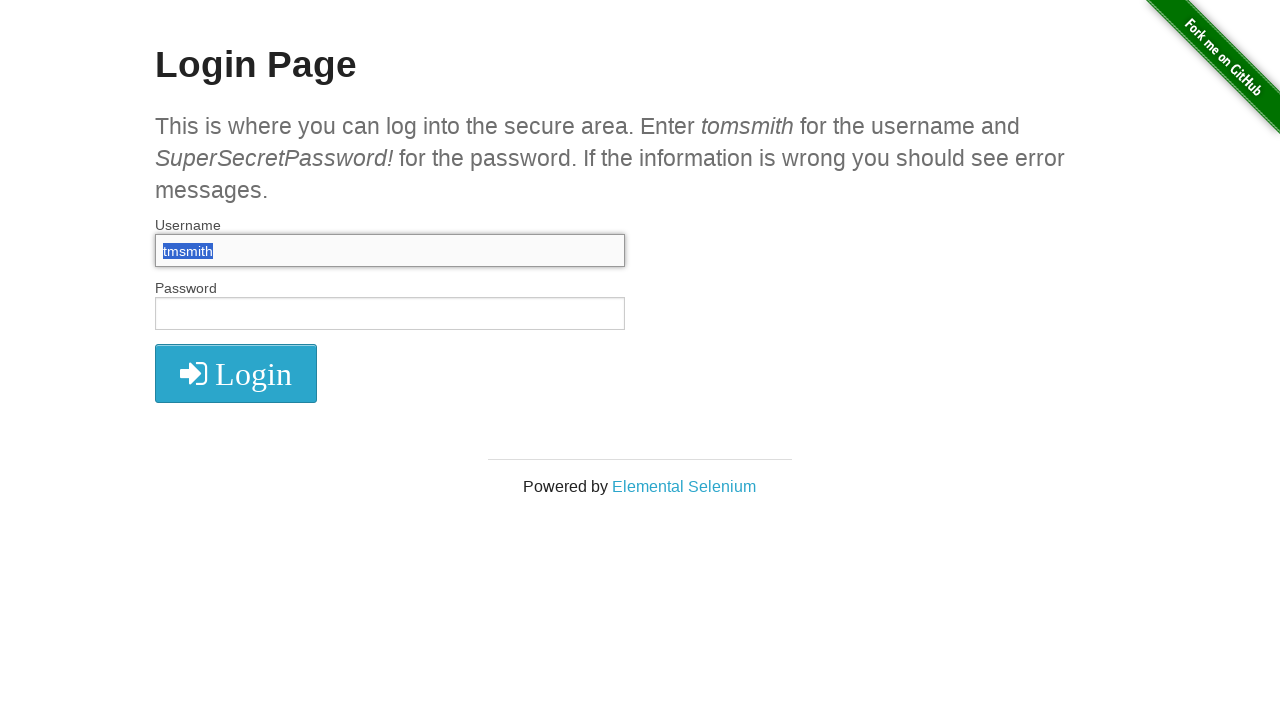

Deleted selected text by pressing Backspace on #username
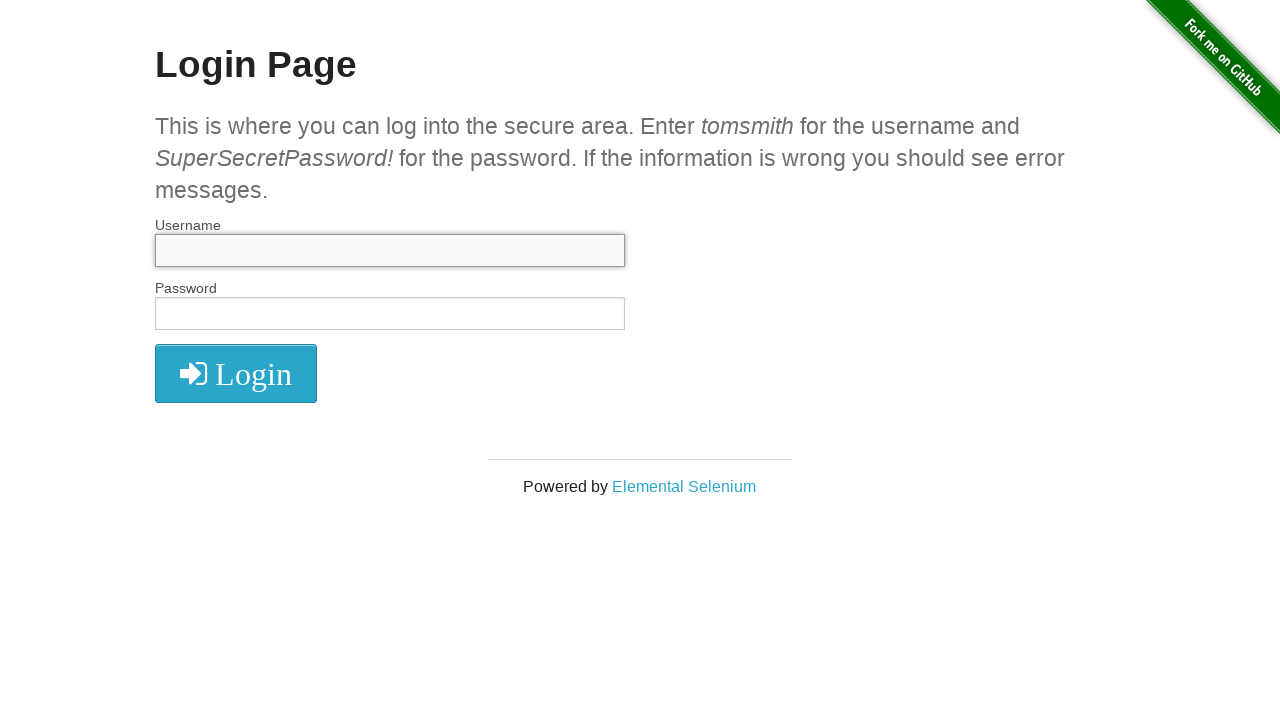

Typed 'tmsmith' into the username field on #username
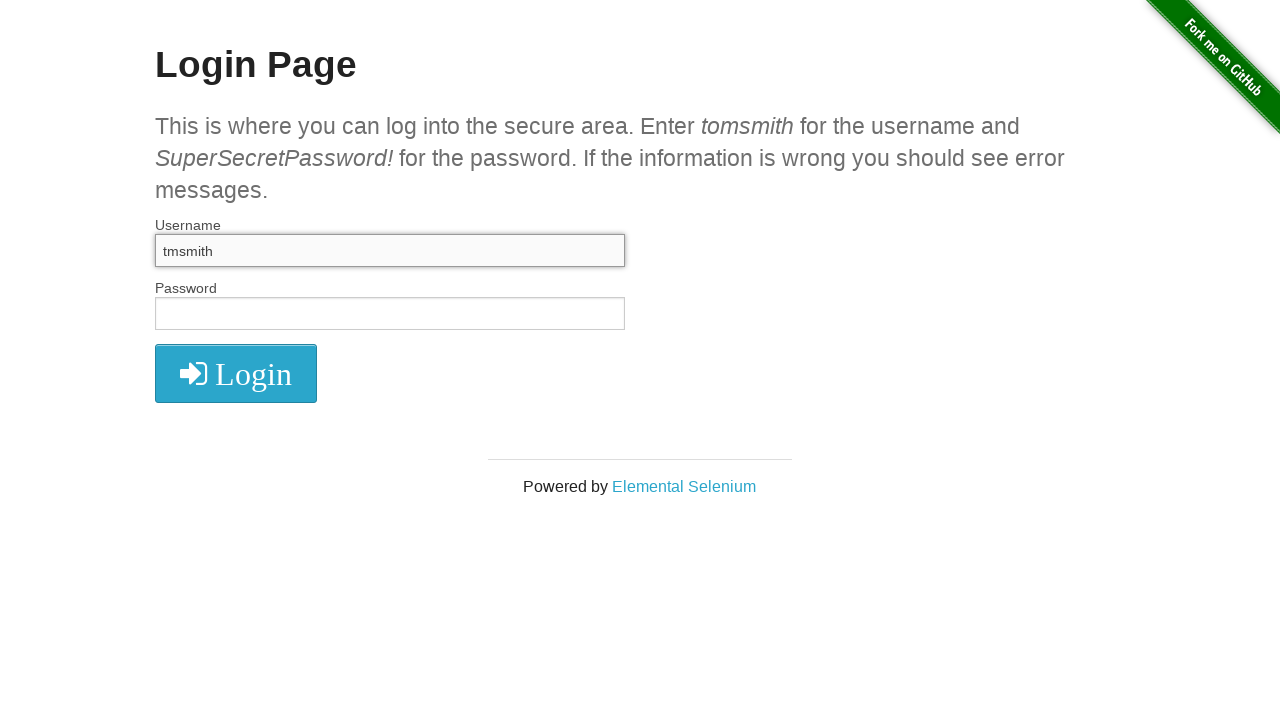

Moved cursor left using ArrowLeft key on #username
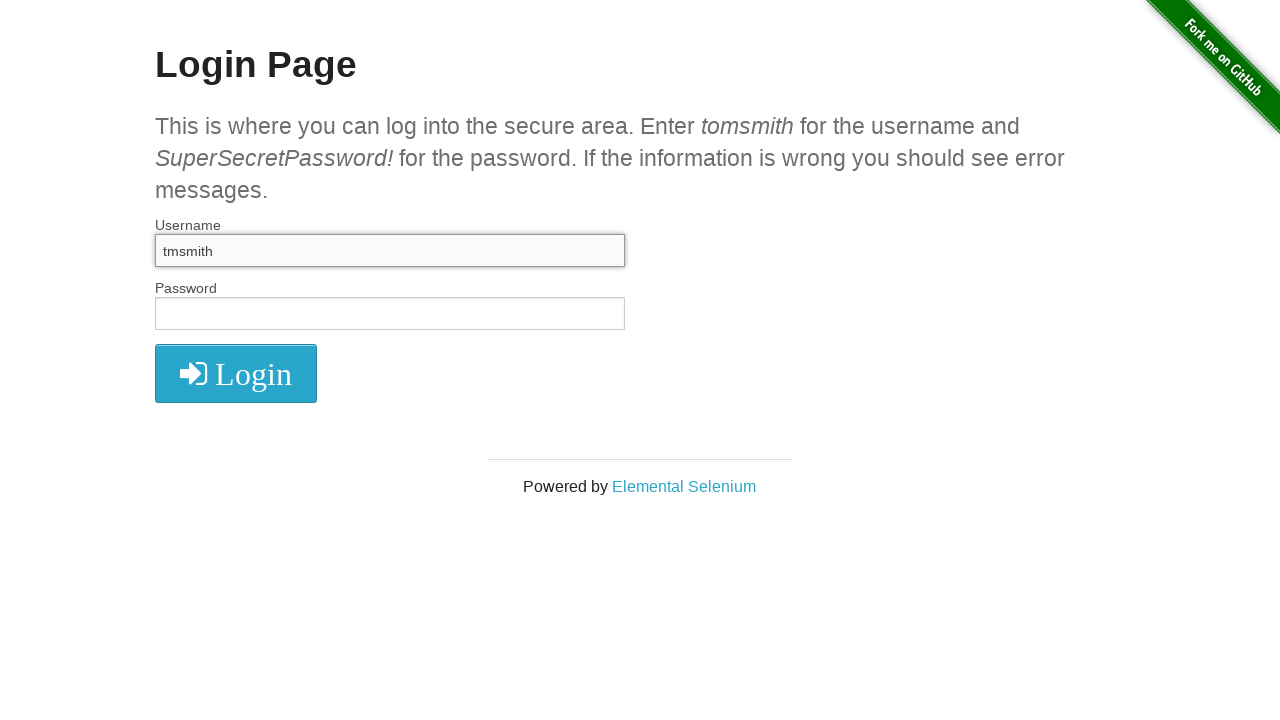

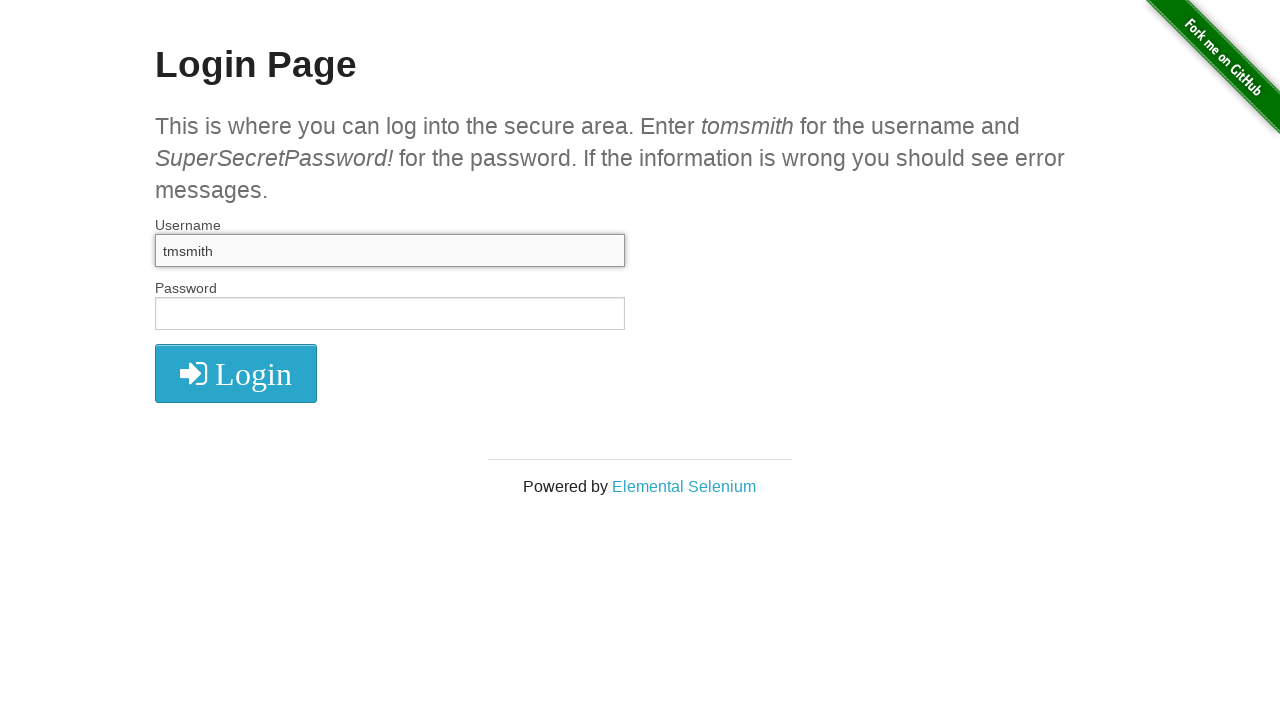